Tests the testotomasyonu.com website by verifying the URL contains the expected text, performing a search for "phone", verifying search results exist, clicking on the first product, and verifying the product description contains "phone".

Starting URL: https://www.testotomasyonu.com

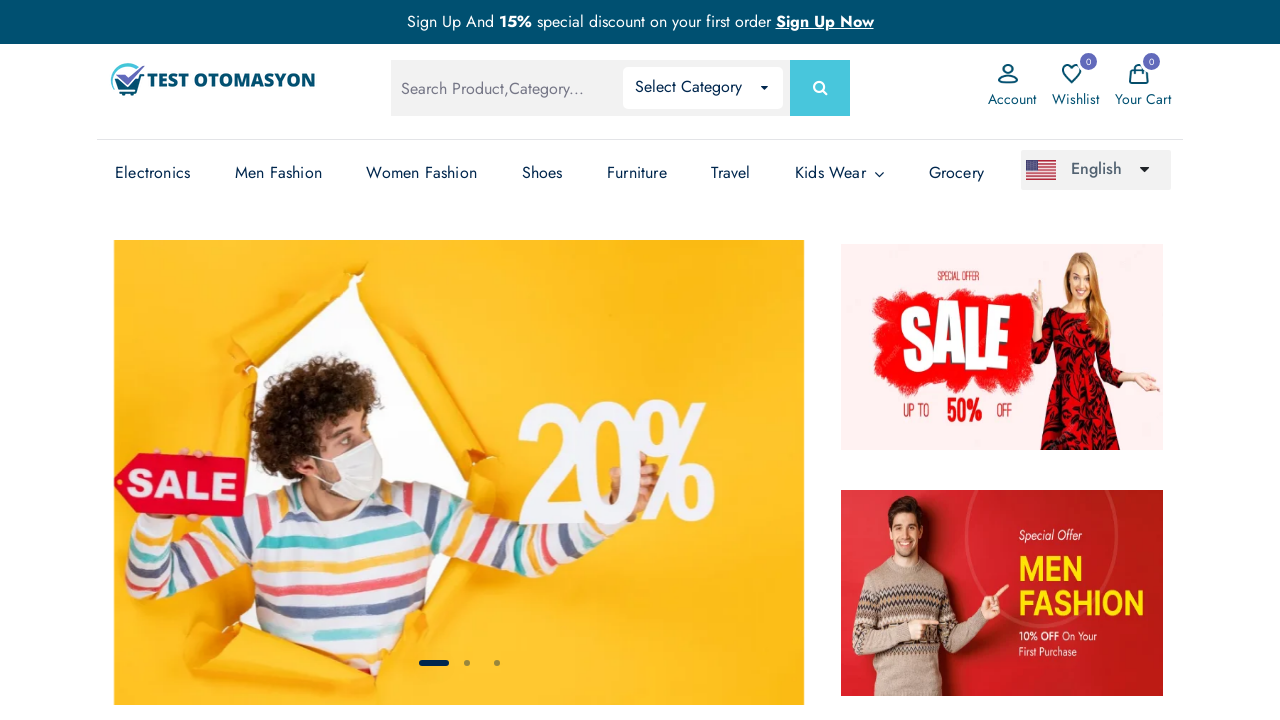

Verified URL contains 'testotomasyonu'
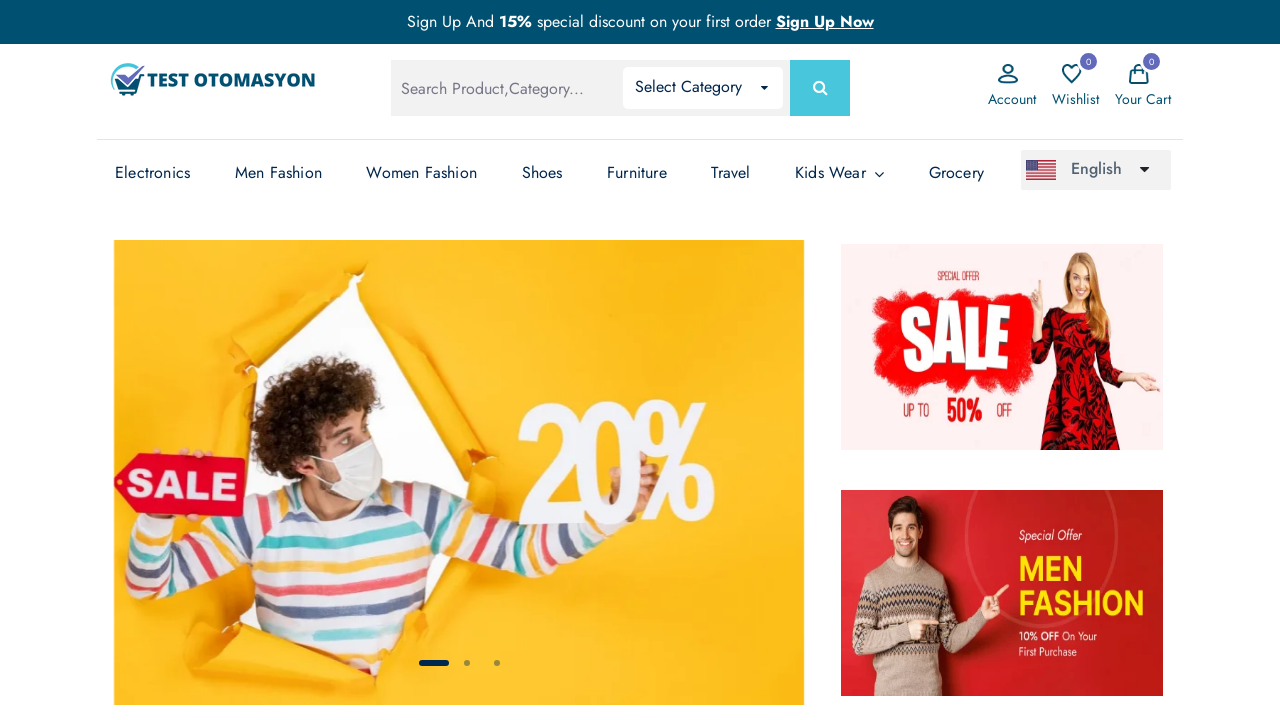

Filled search box with 'phone' on #global-search
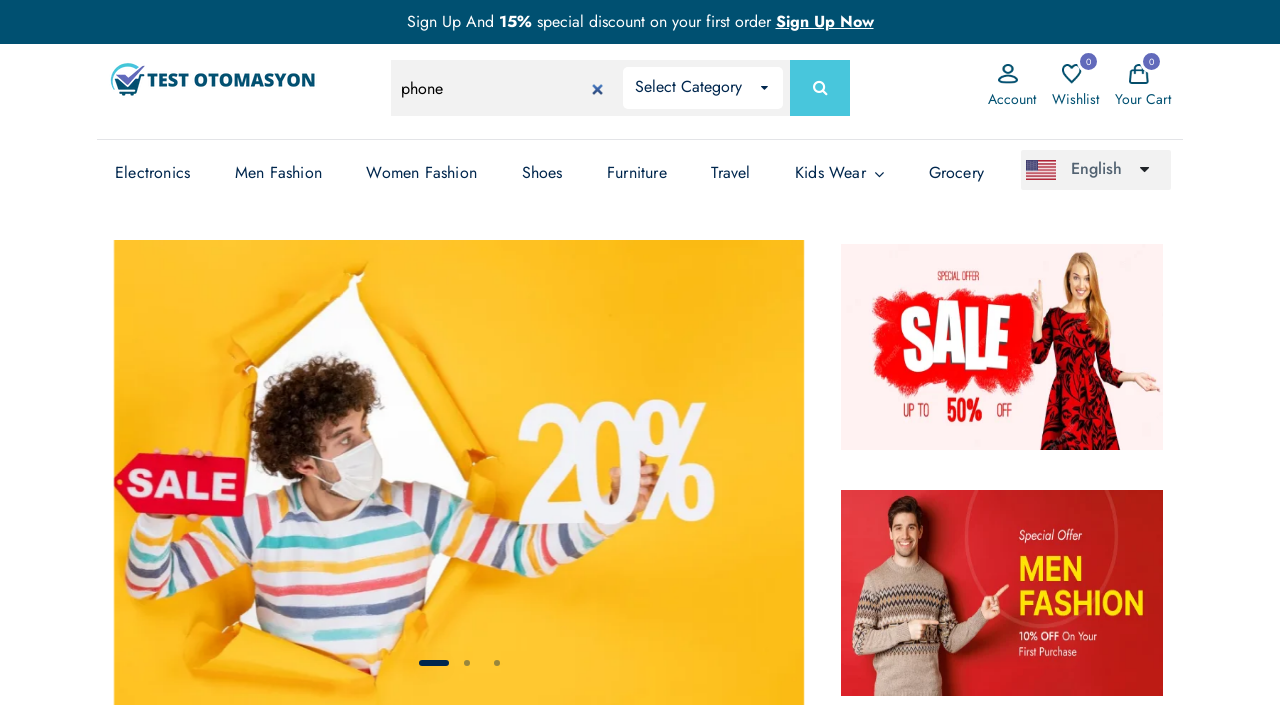

Pressed Enter to submit search for 'phone' on #global-search
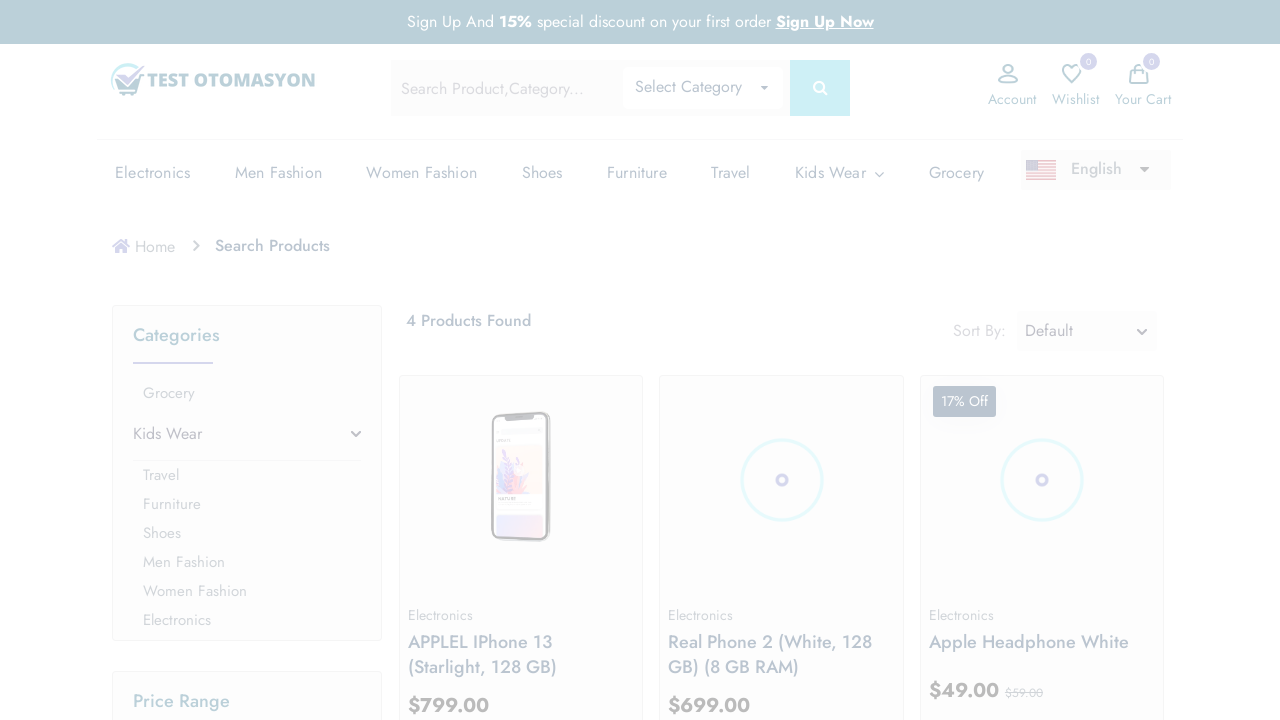

Search results loaded - product count text visible
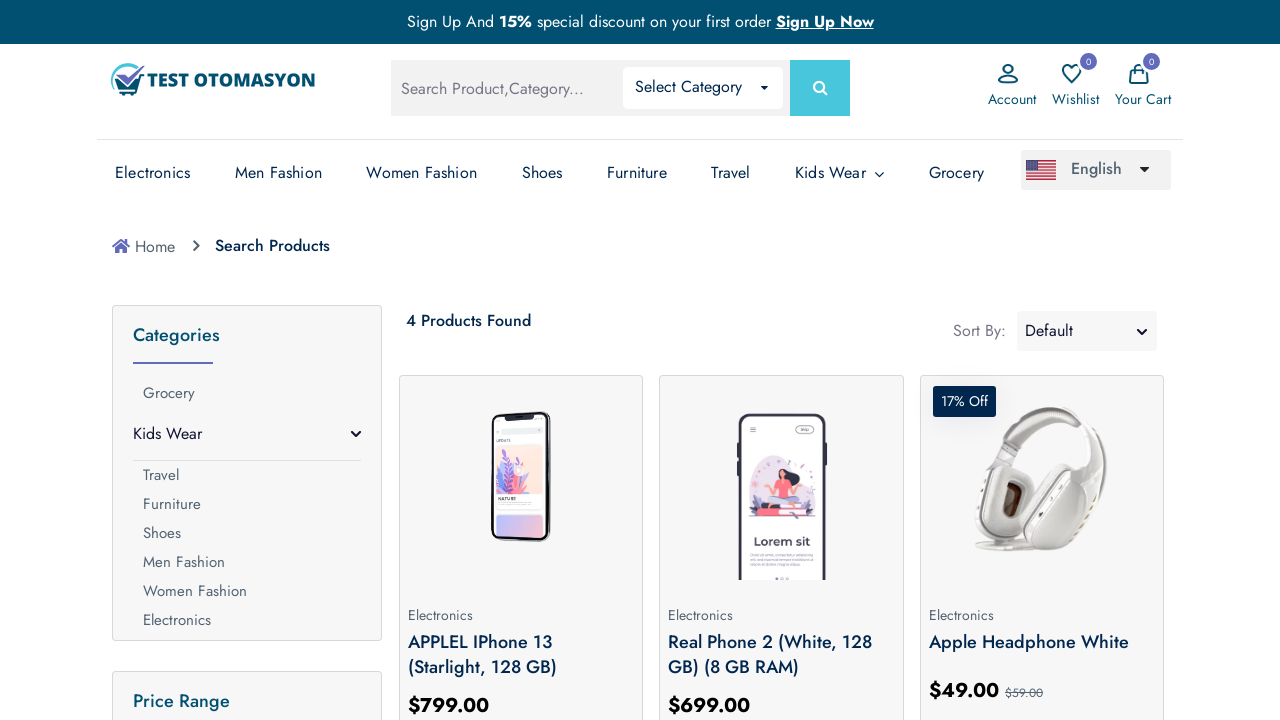

Verified search returned 4 product(s)
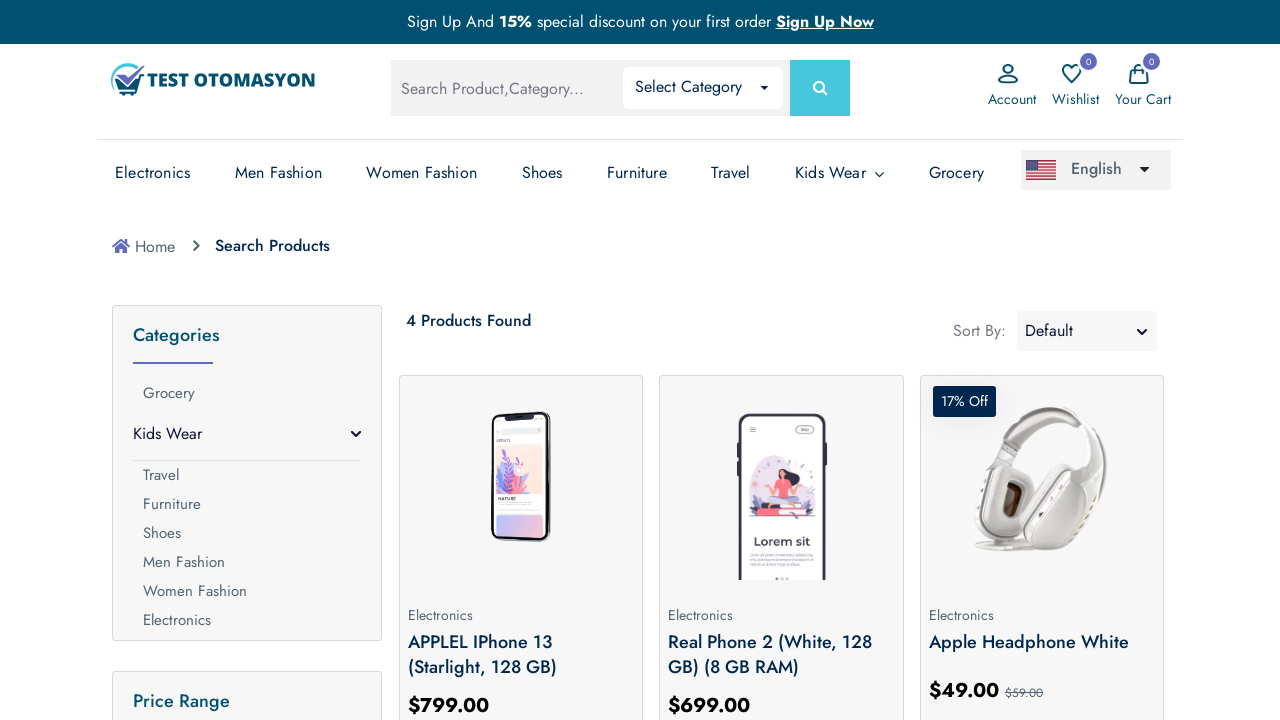

Clicked on the first product in search results at (521, 540) on (//*[@class='product-box my-2  py-1'])[1]
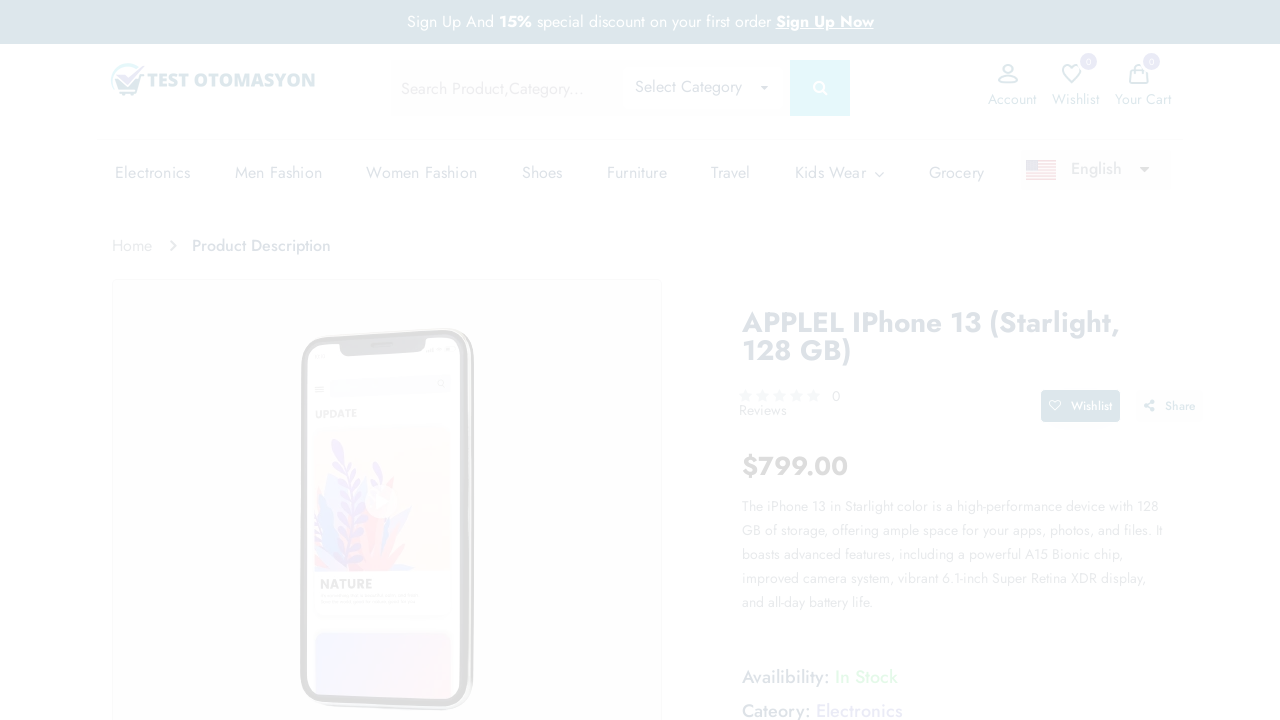

Product description section loaded
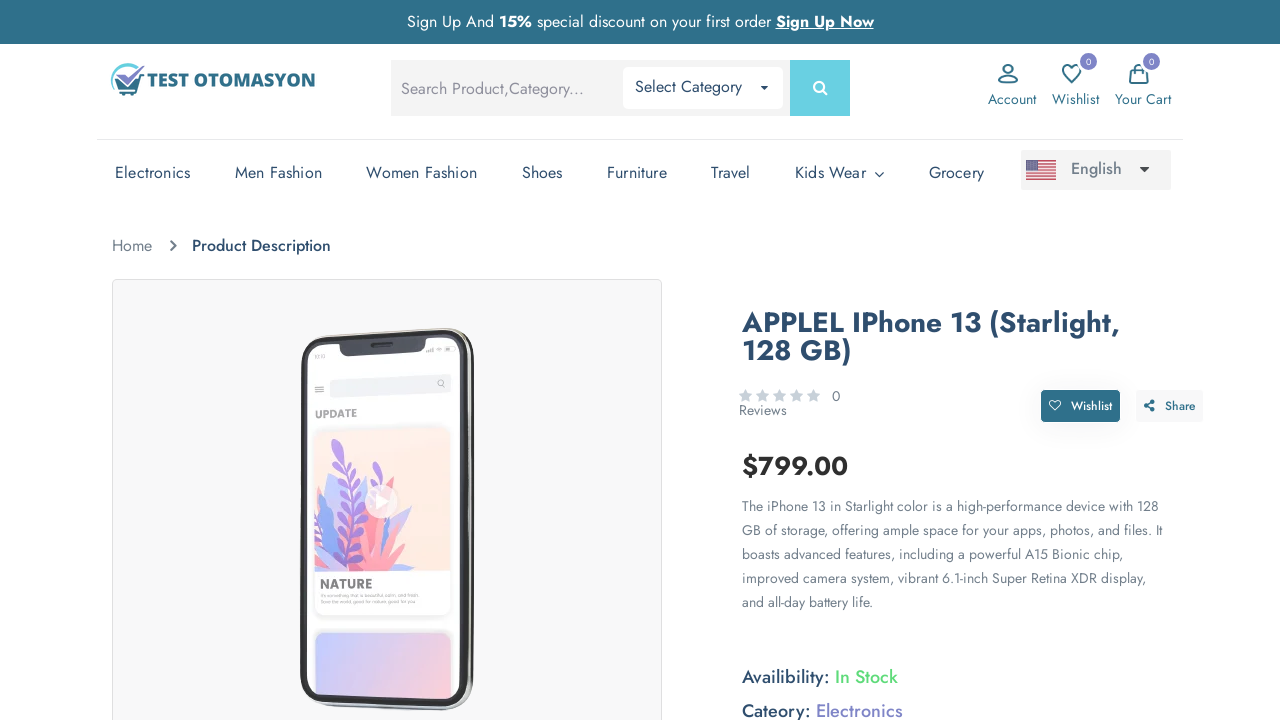

Verified product description contains 'phone'
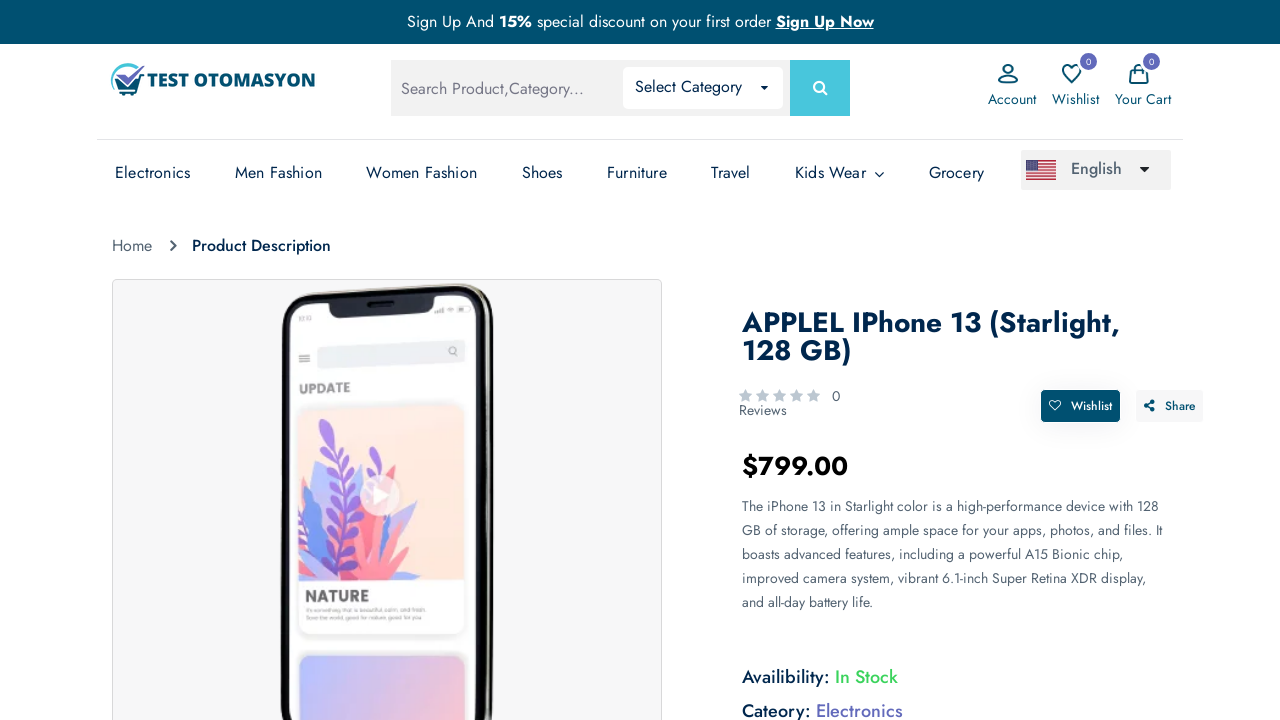

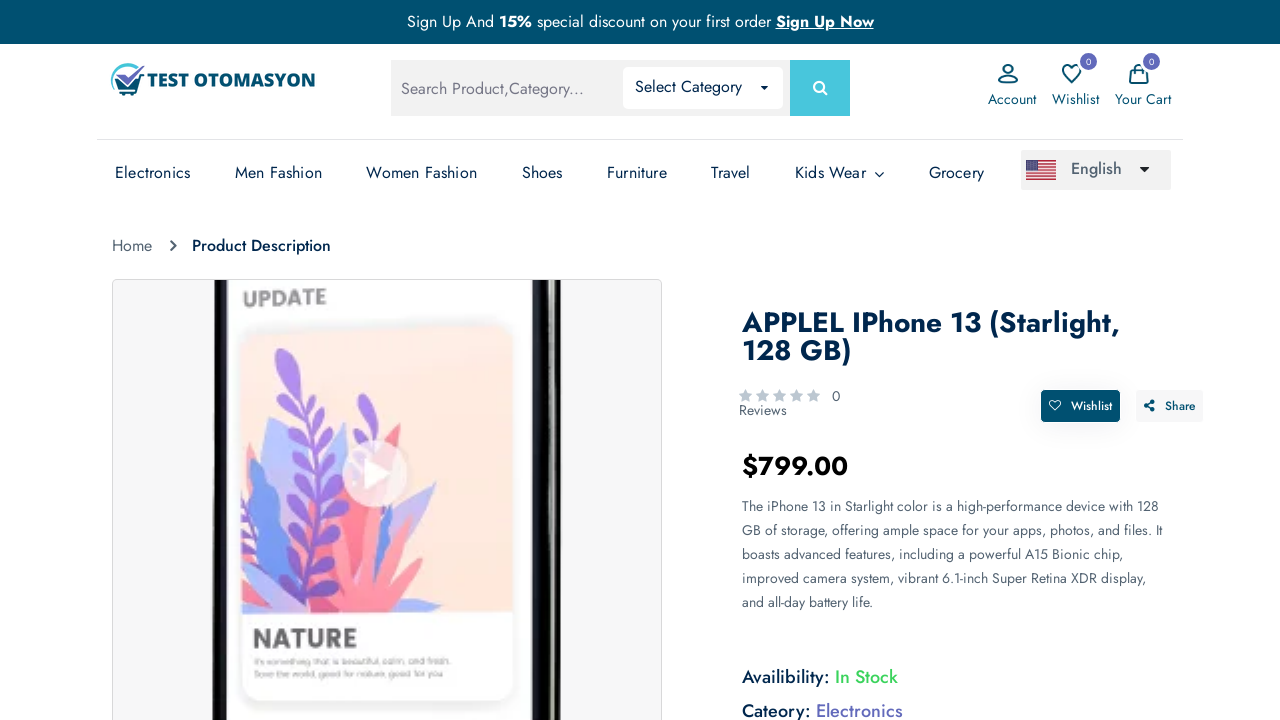